Navigates to the Selenium HQ website and verifies the page loads successfully by checking the page title

Starting URL: https://www.seleniumhq.org/

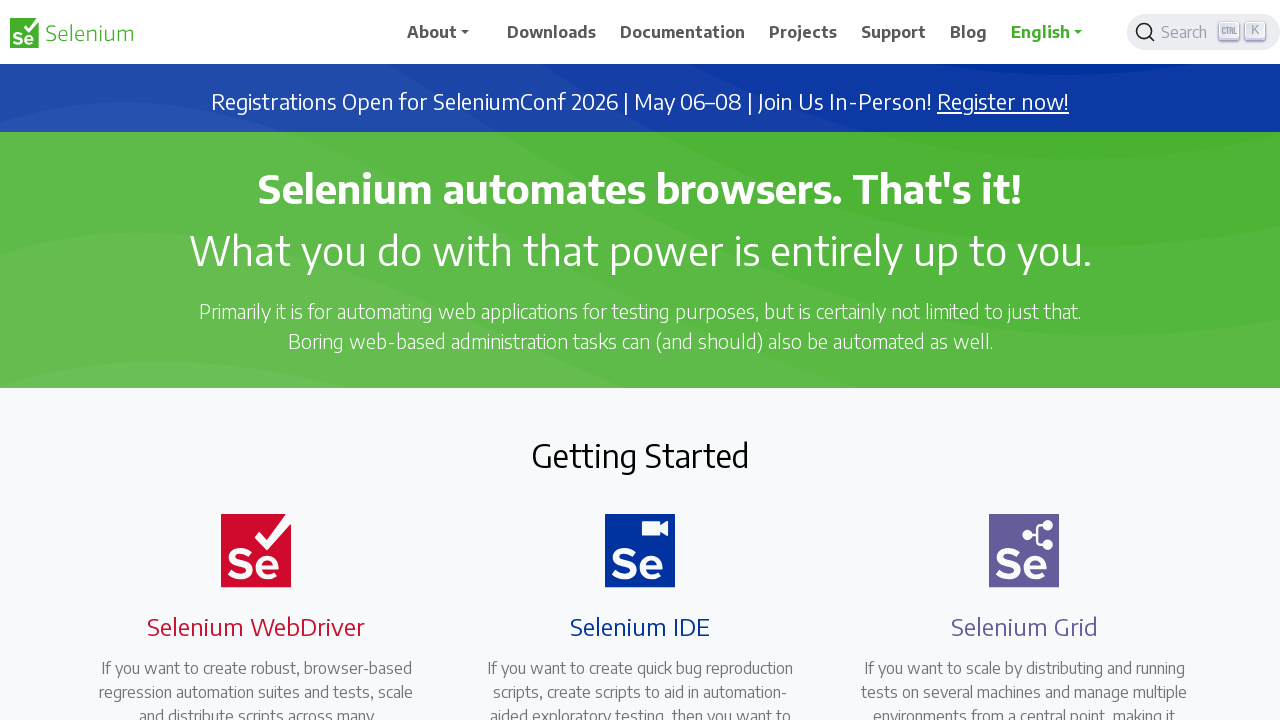

Navigated to Selenium HQ website
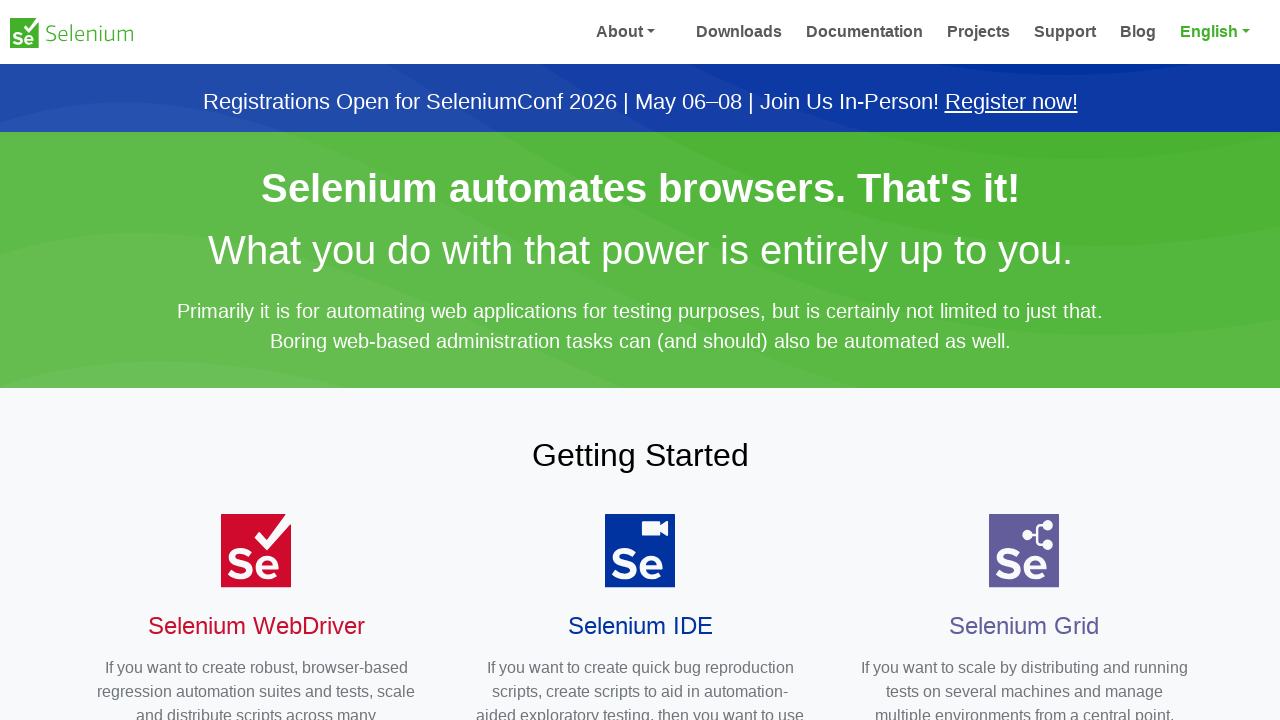

Page DOM content loaded
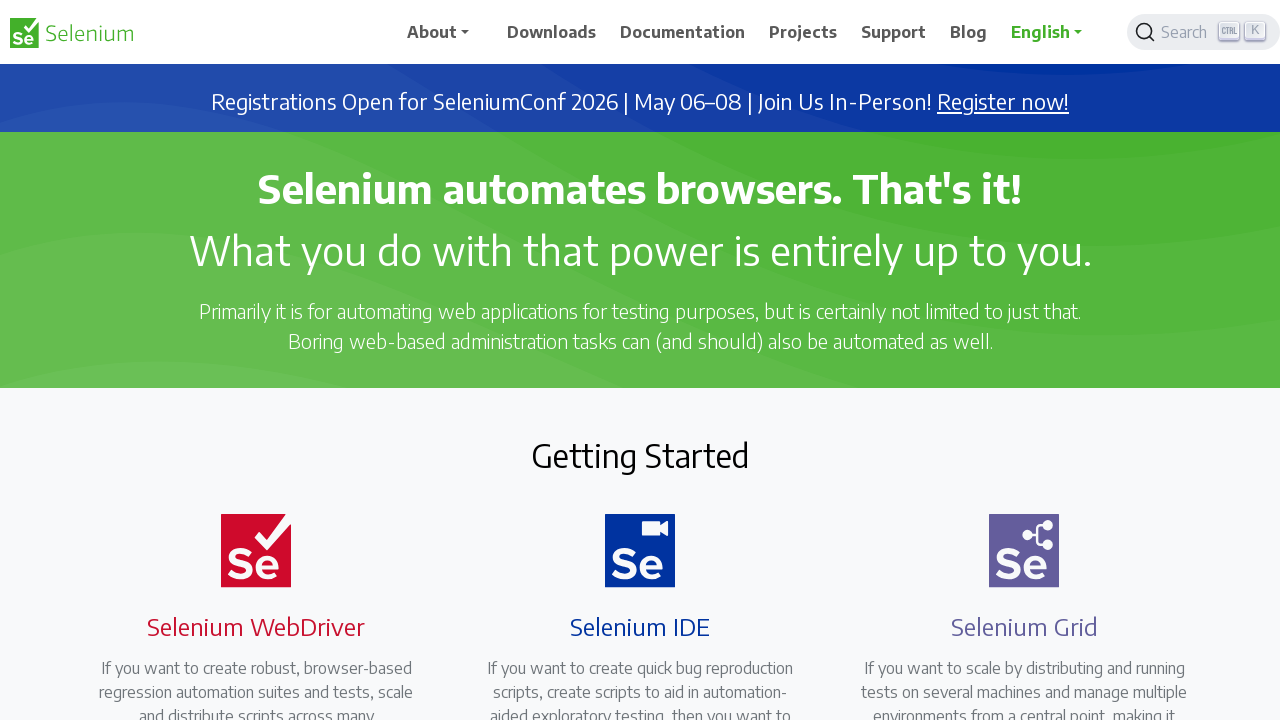

Retrieved page title: Selenium
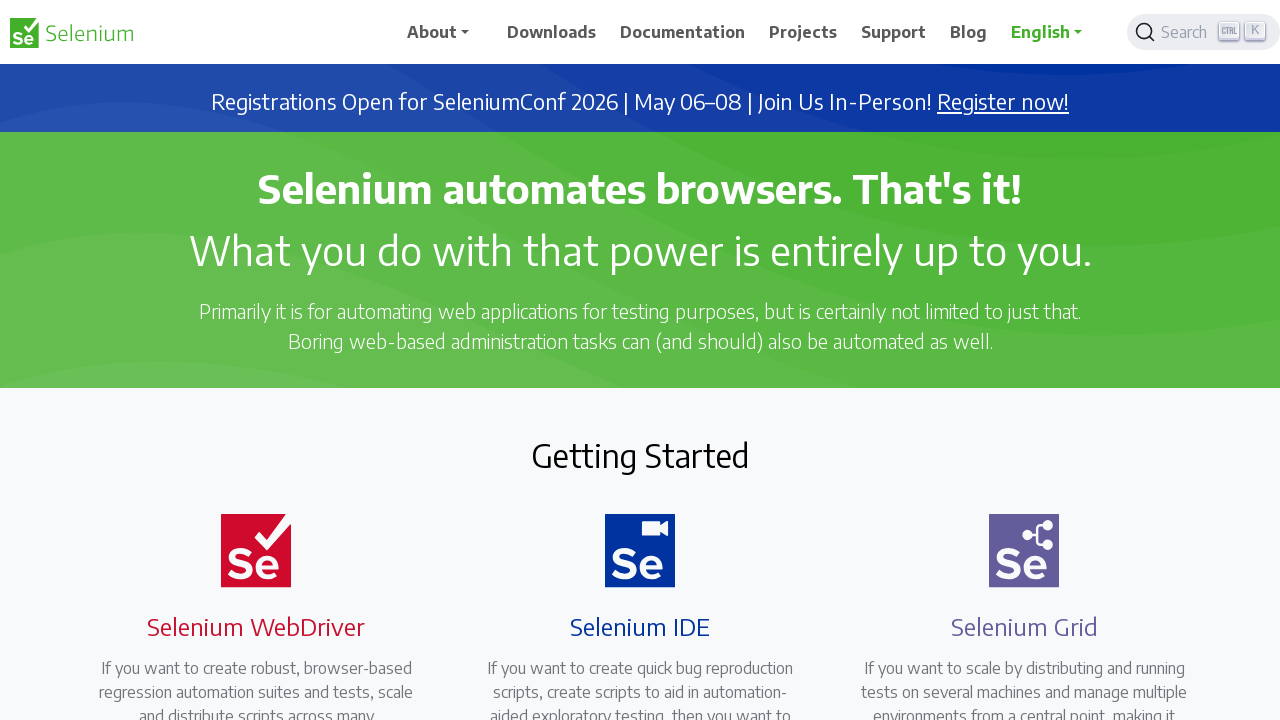

Page load verification completed successfully
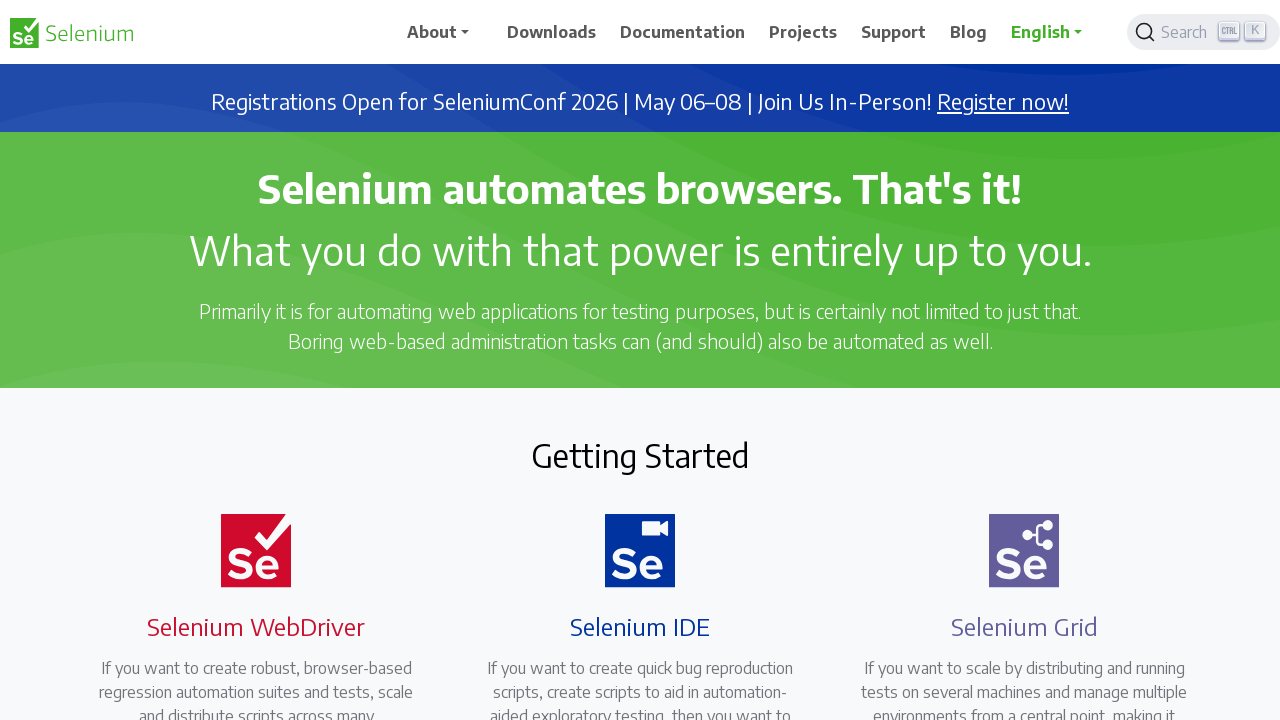

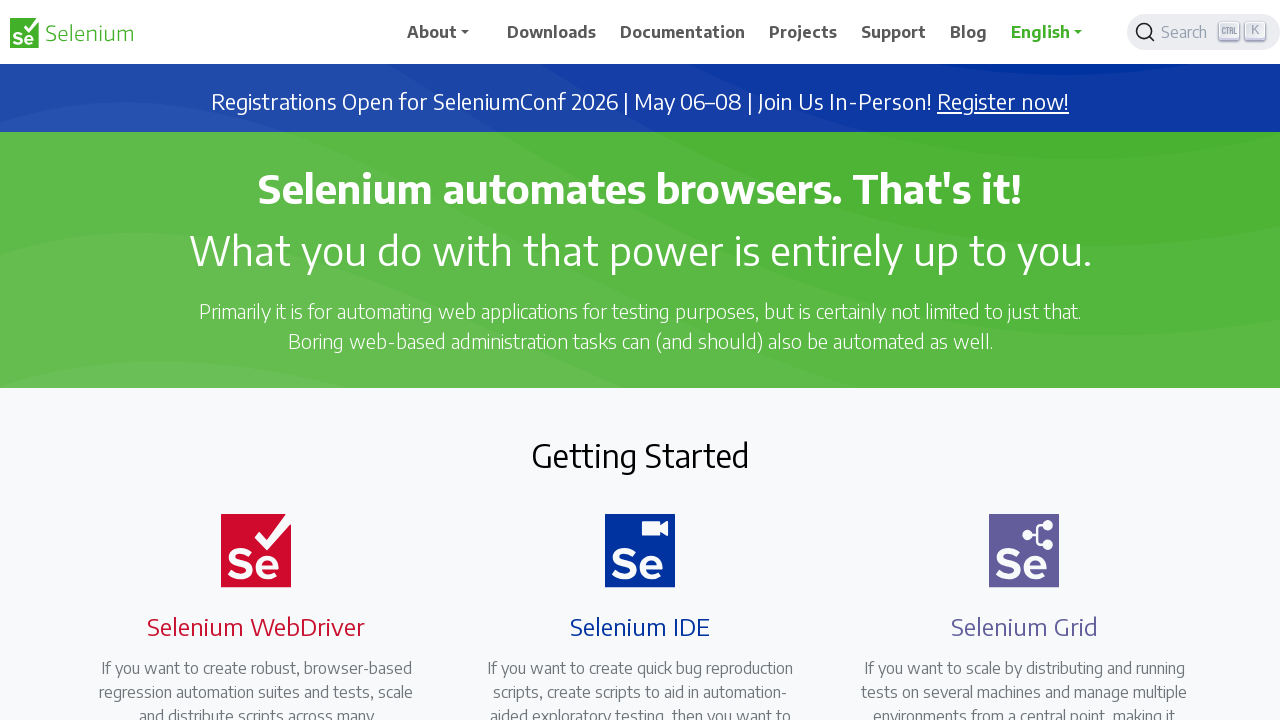